Tests JavaScript prompt alert handling by clicking a button that triggers a prompt, entering text, and accepting the alert

Starting URL: https://demoqa.com/alerts

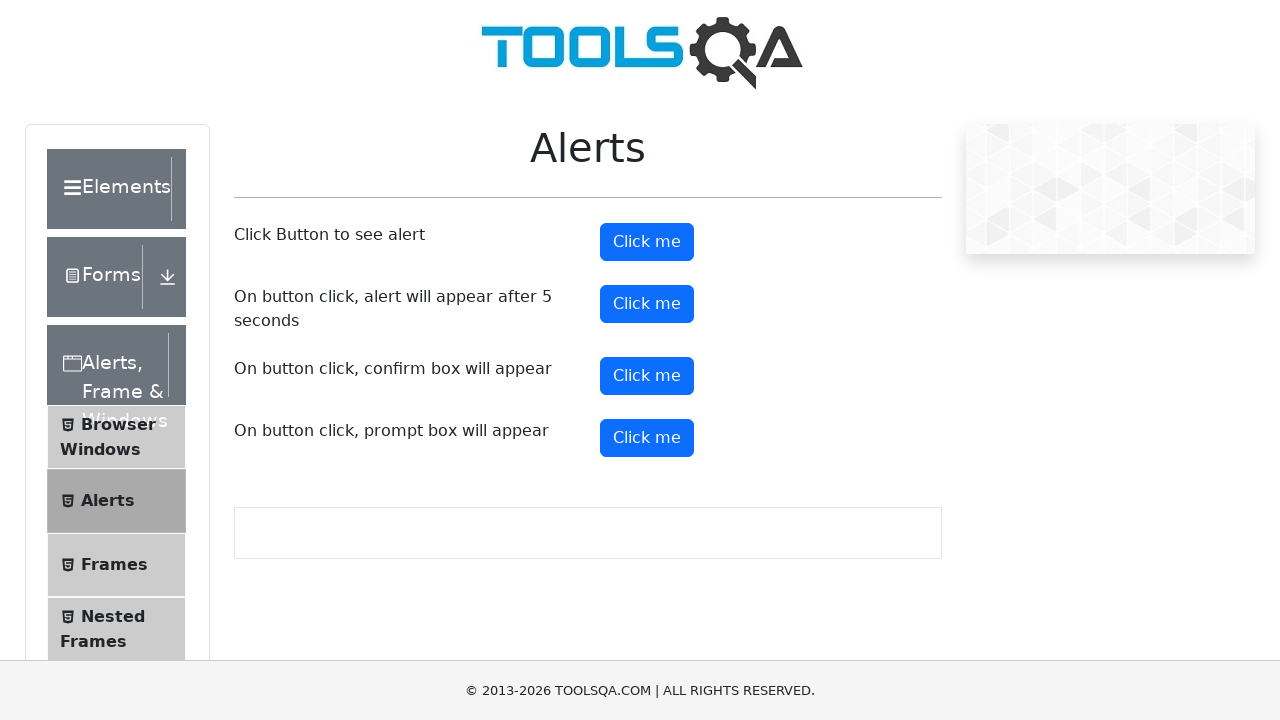

Scrolled prompt button into view
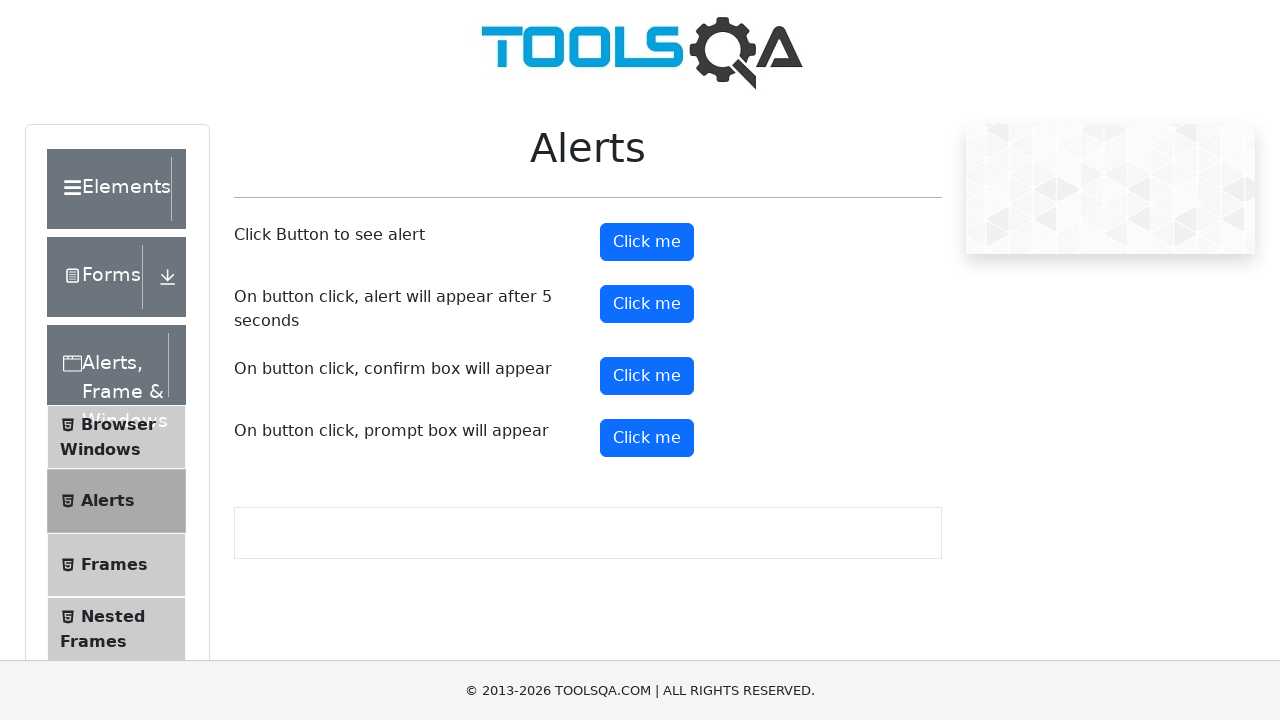

Set up dialog handler to accept prompt with text 'TestInput123'
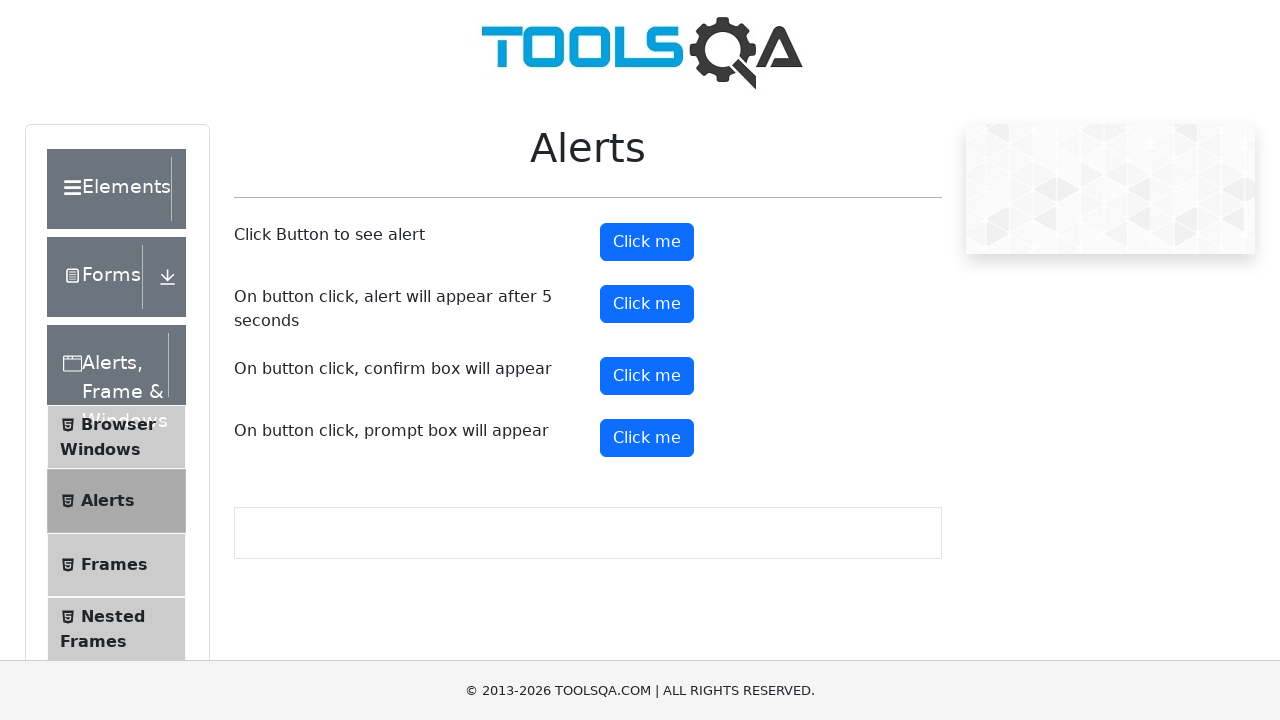

Clicked prompt button to trigger JavaScript alert at (647, 438) on xpath=//button[@id='promtButton']
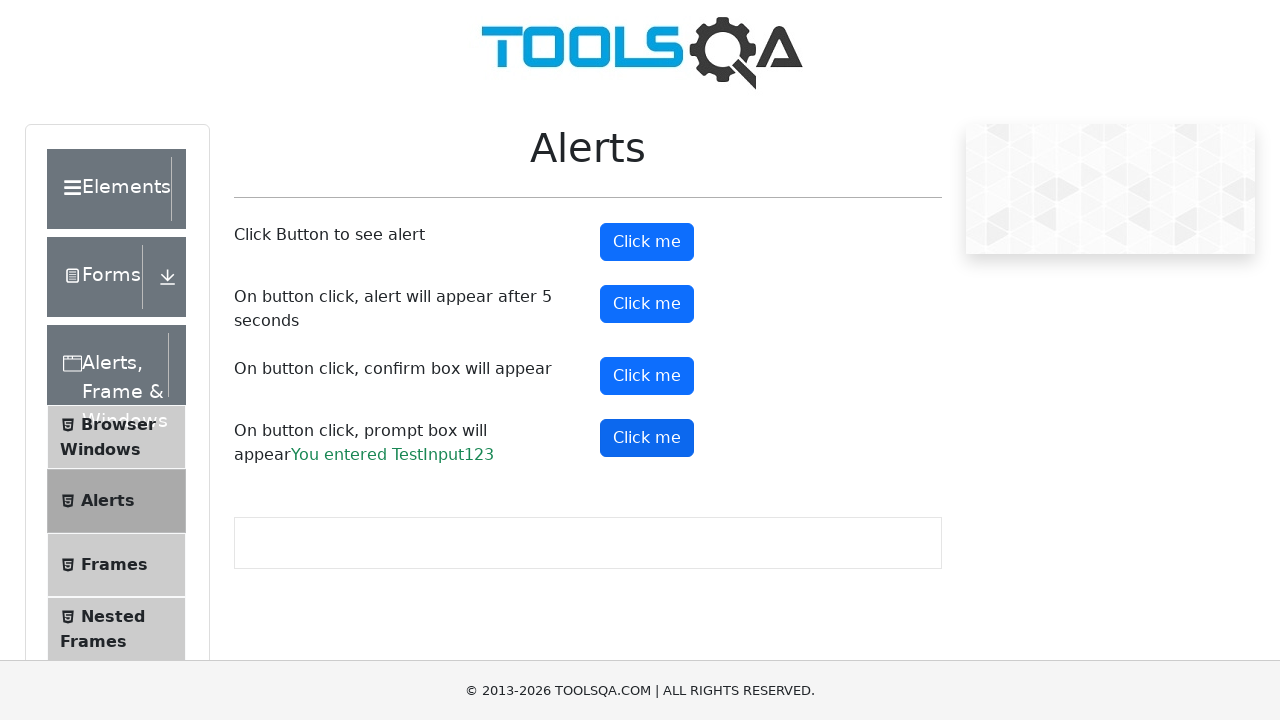

Waited 1 second for dialog to be handled
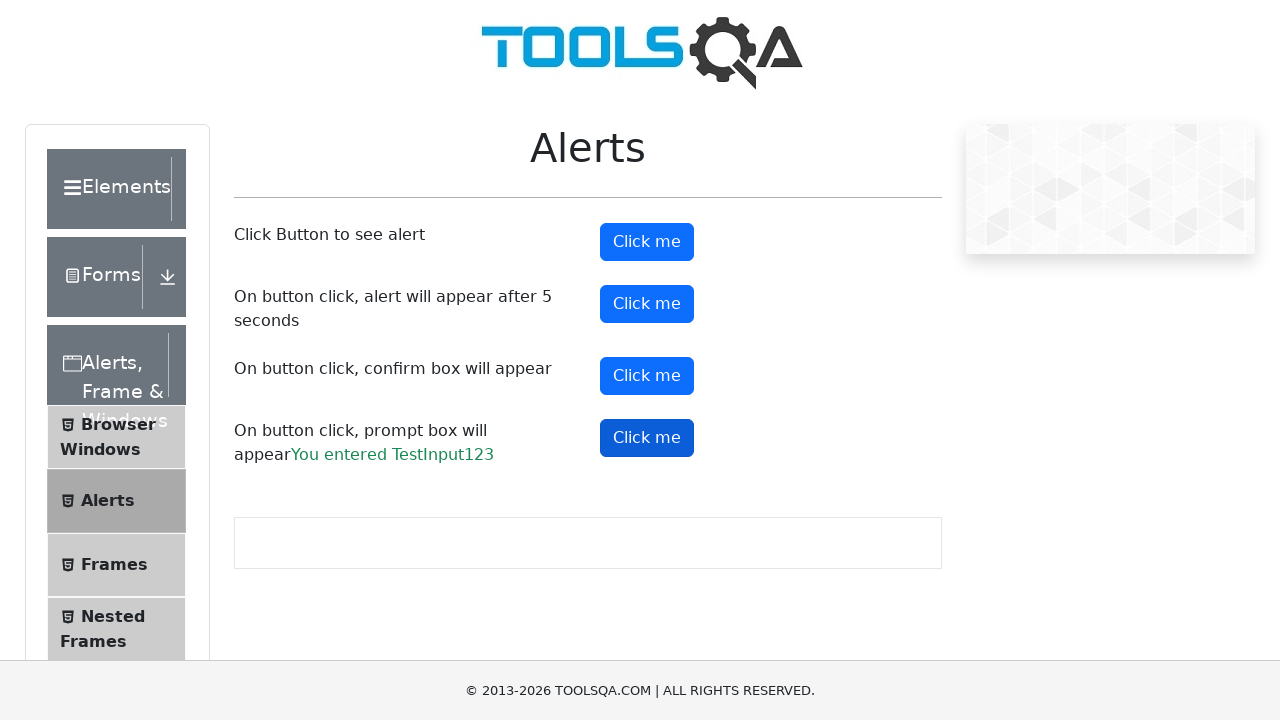

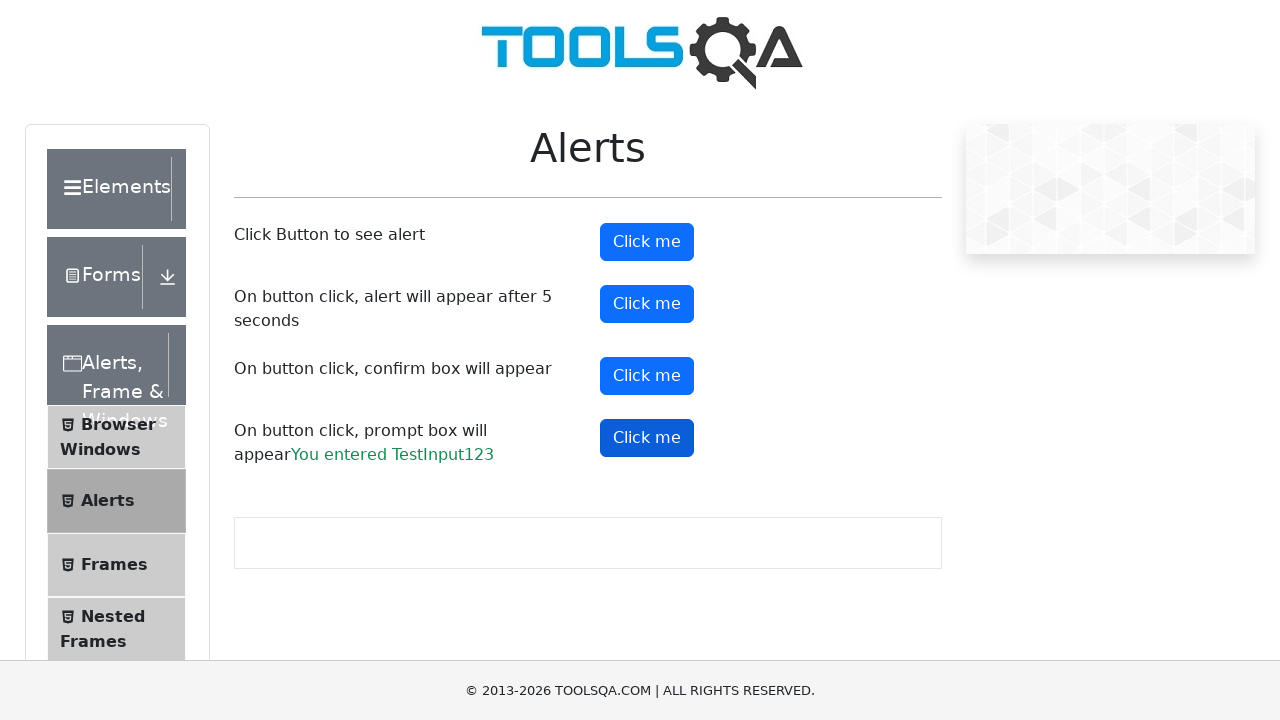